Tests iframe interaction by switching to an iframe, clearing and typing text in a text box, then switching back to verify an external link is visible

Starting URL: https://the-internet.herokuapp.com/iframe

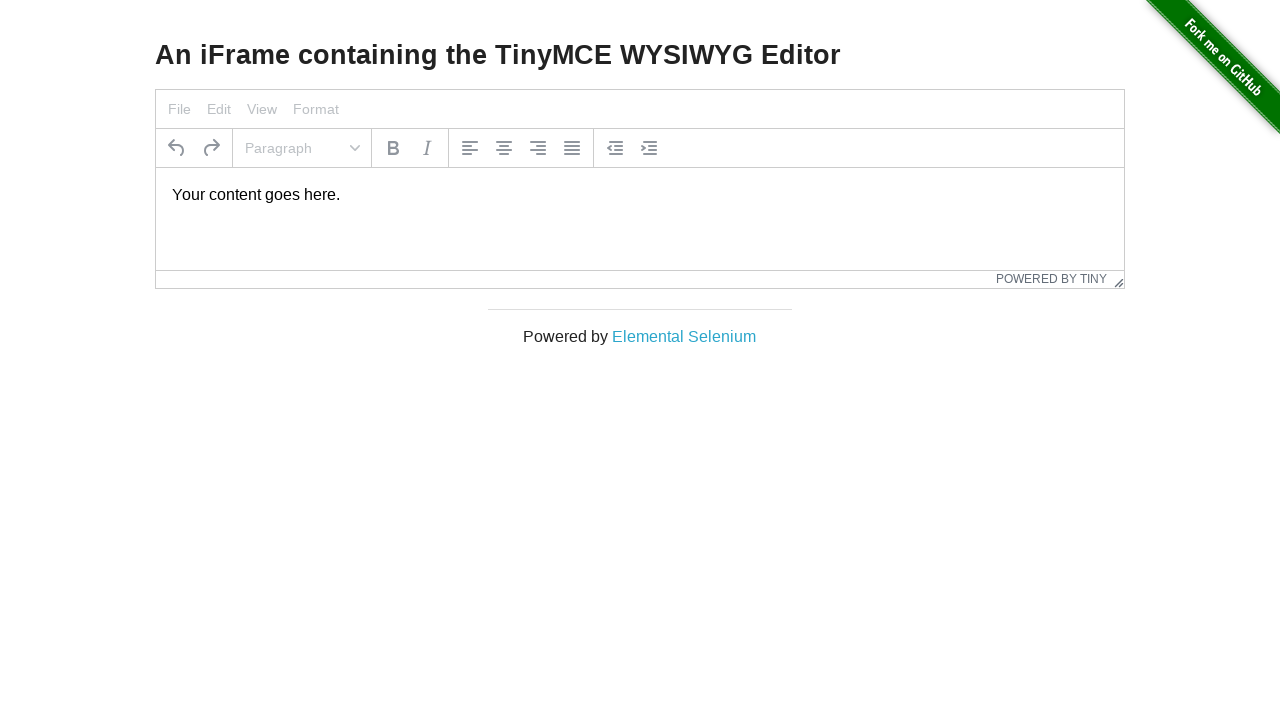

Located iframe with ID 'mce_0_ifr'
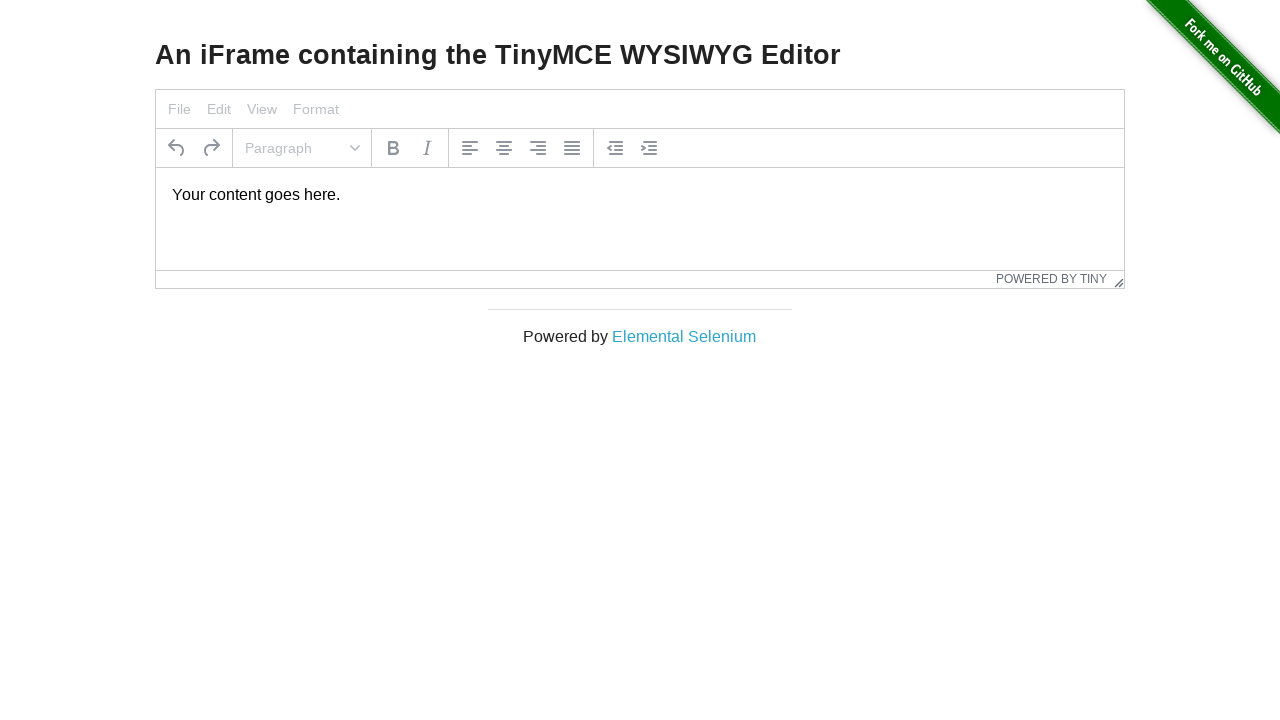

Located text box paragraph element within iframe
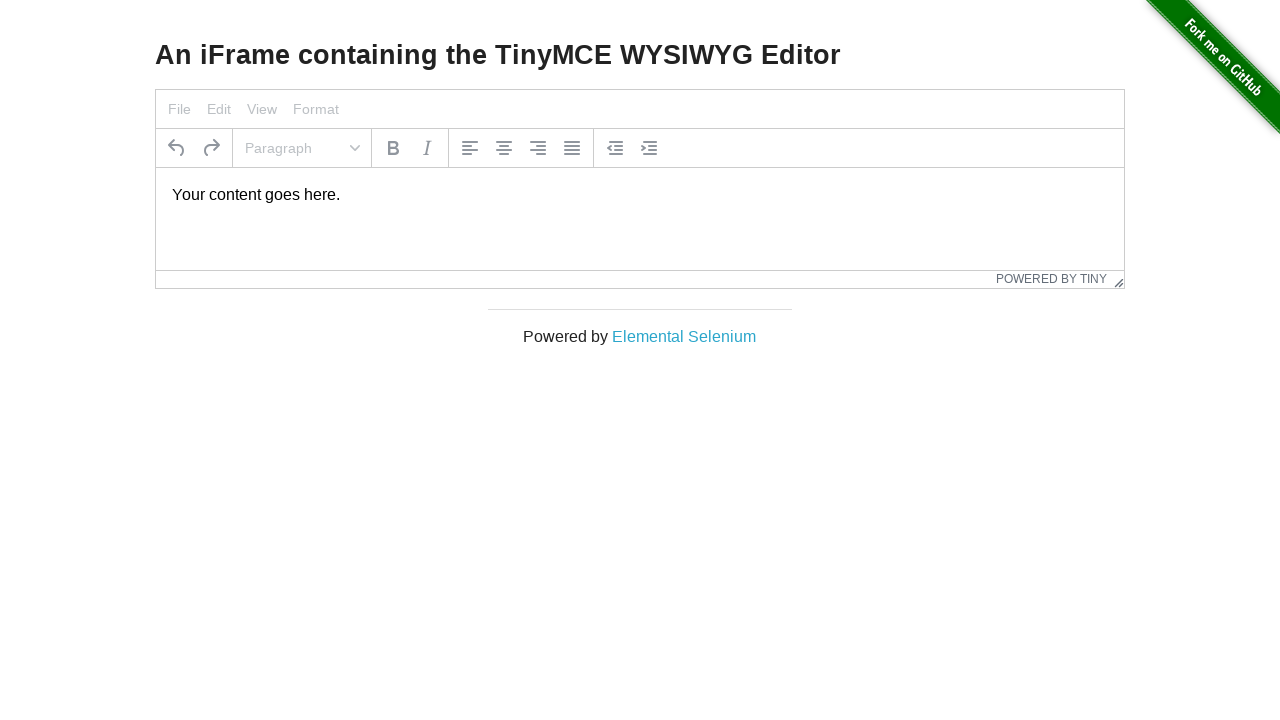

Clicked on text box to focus it at (640, 195) on #mce_0_ifr >> internal:control=enter-frame >> xpath=//p
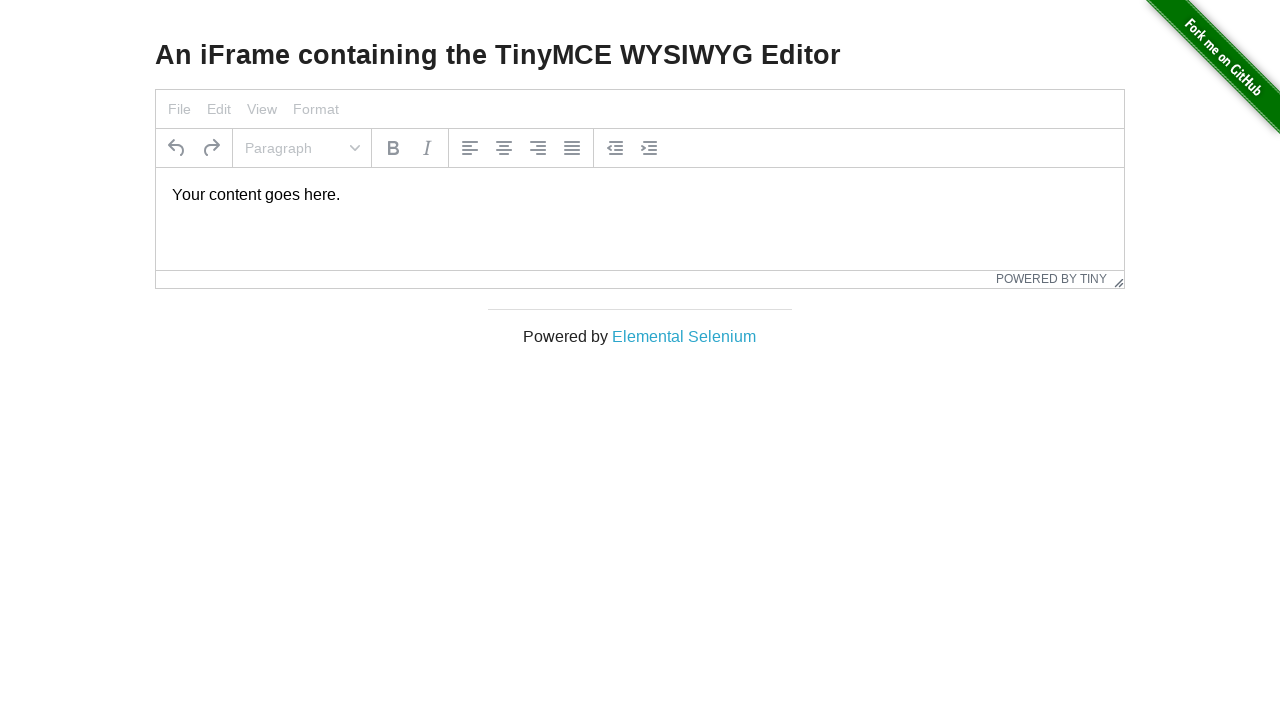

Selected all text in text box using Ctrl+A
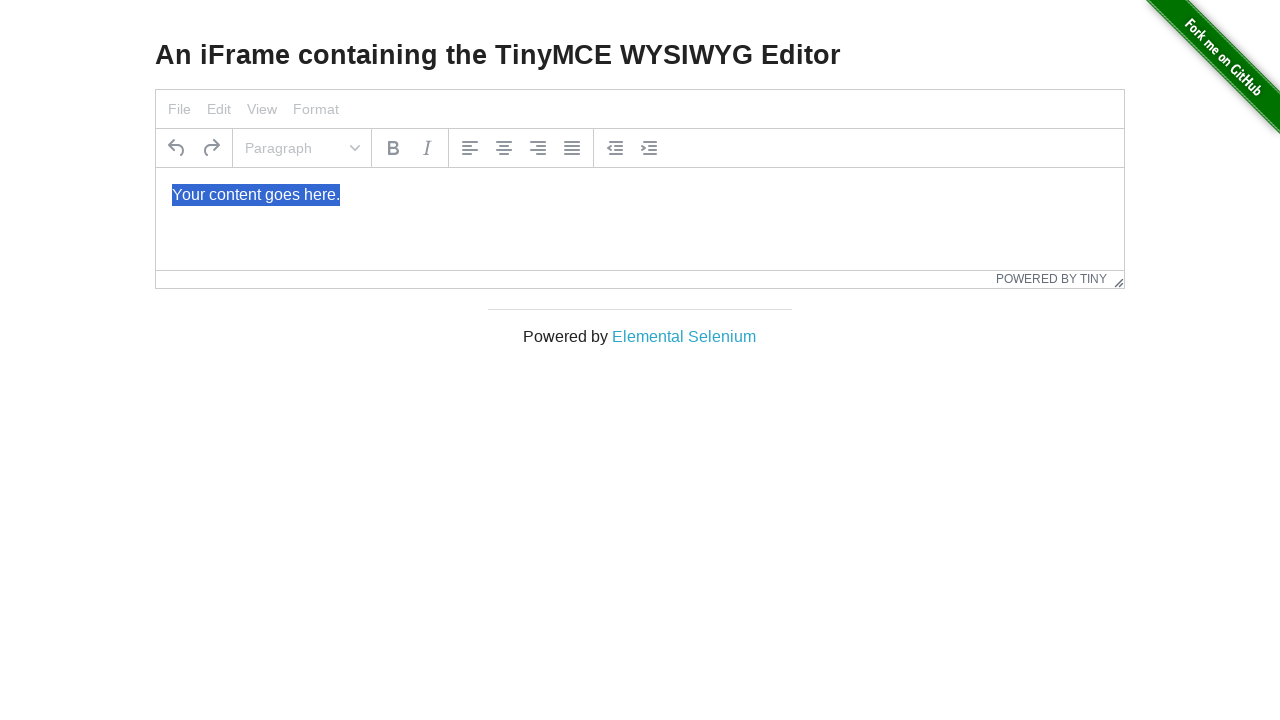

Typed 'Techproeducation' into the text box
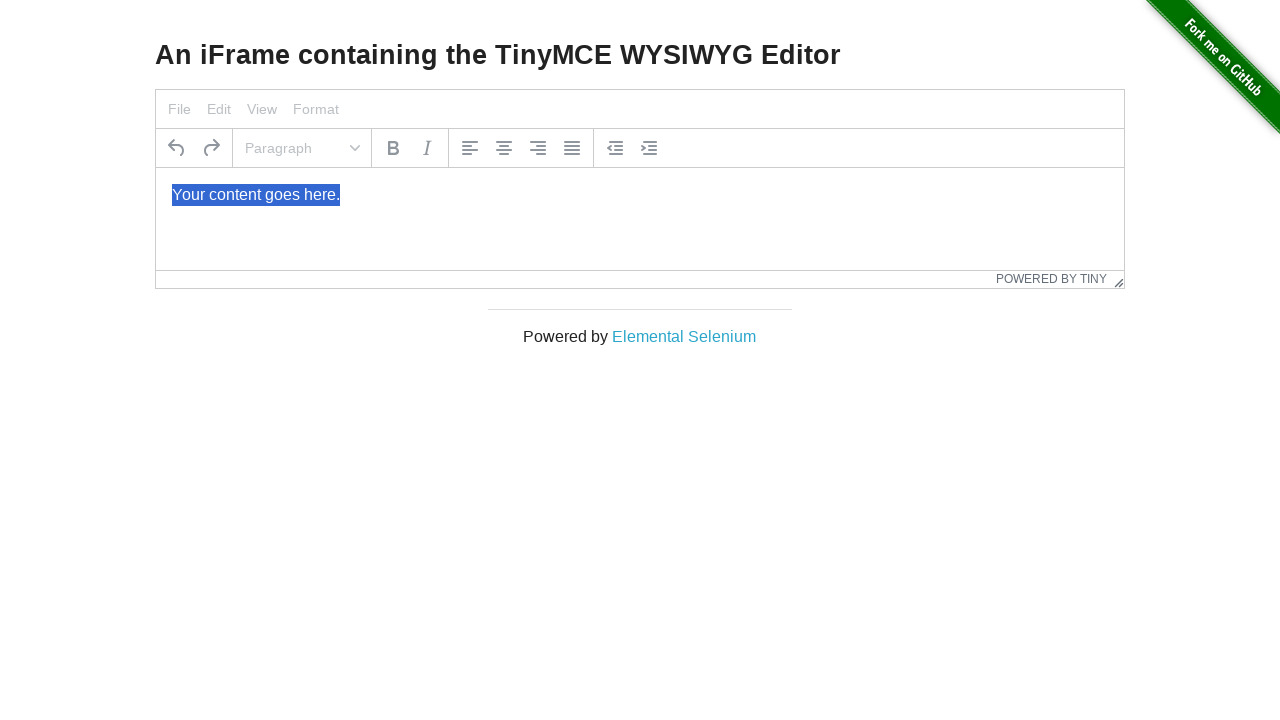

Located 'Elemental Selenium' link in main content
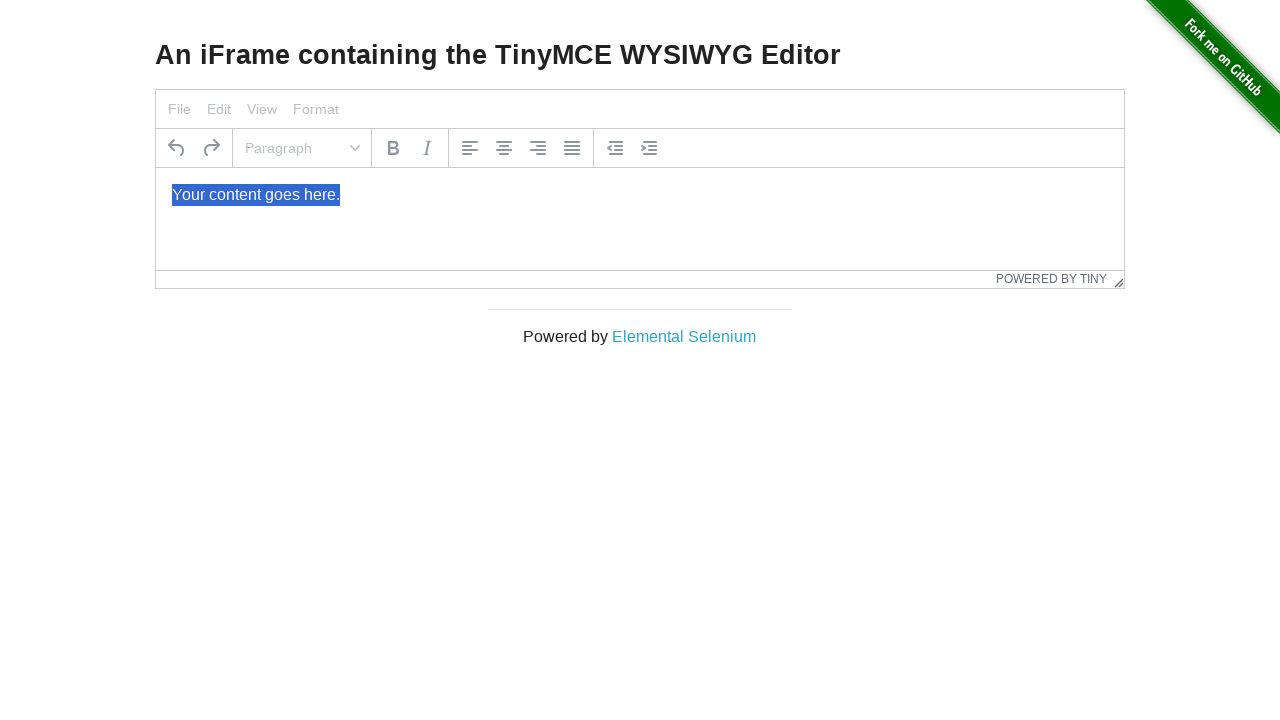

Verified 'Elemental Selenium' link is visible
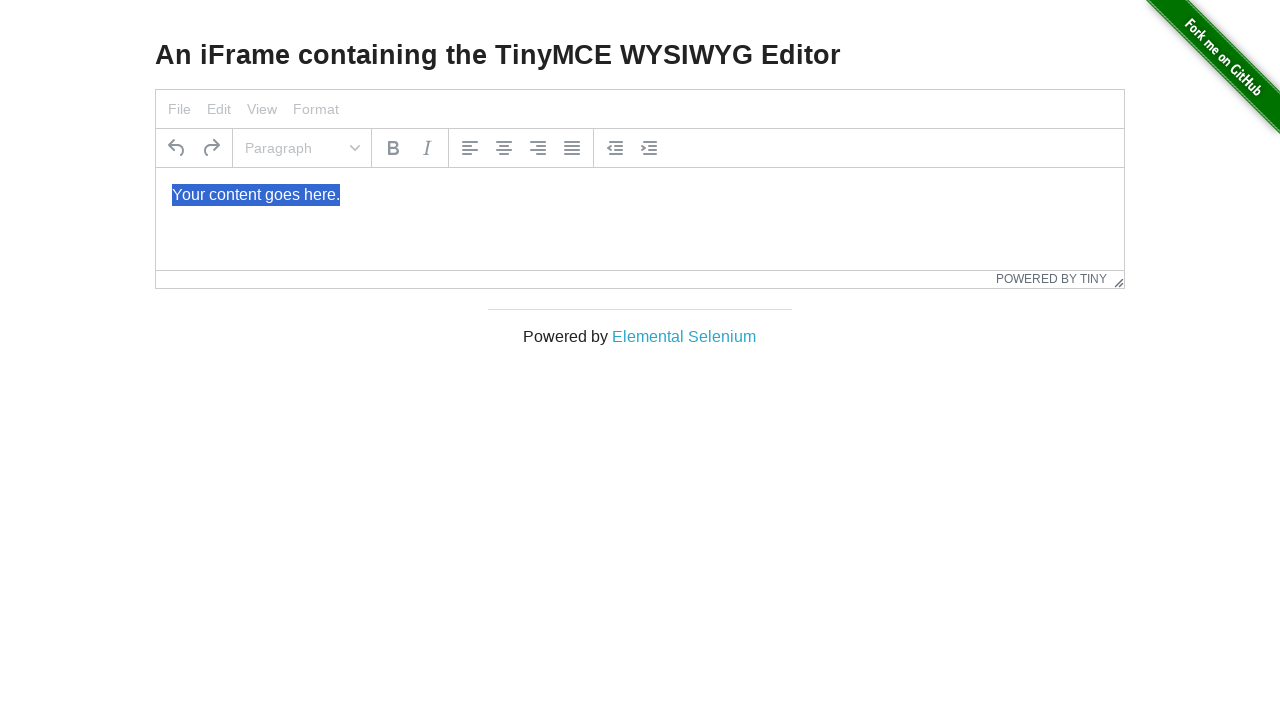

Clicked on 'Elemental Selenium' link at (684, 336) on xpath=//*[text()='Elemental Selenium']
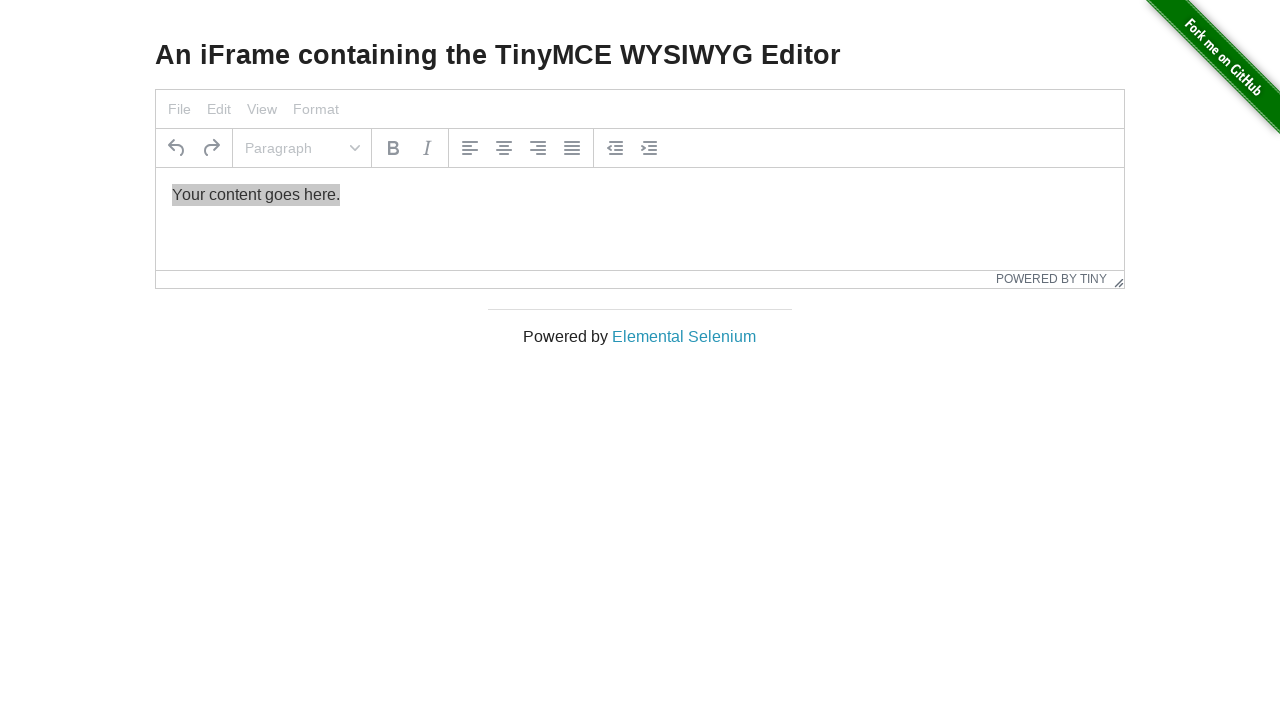

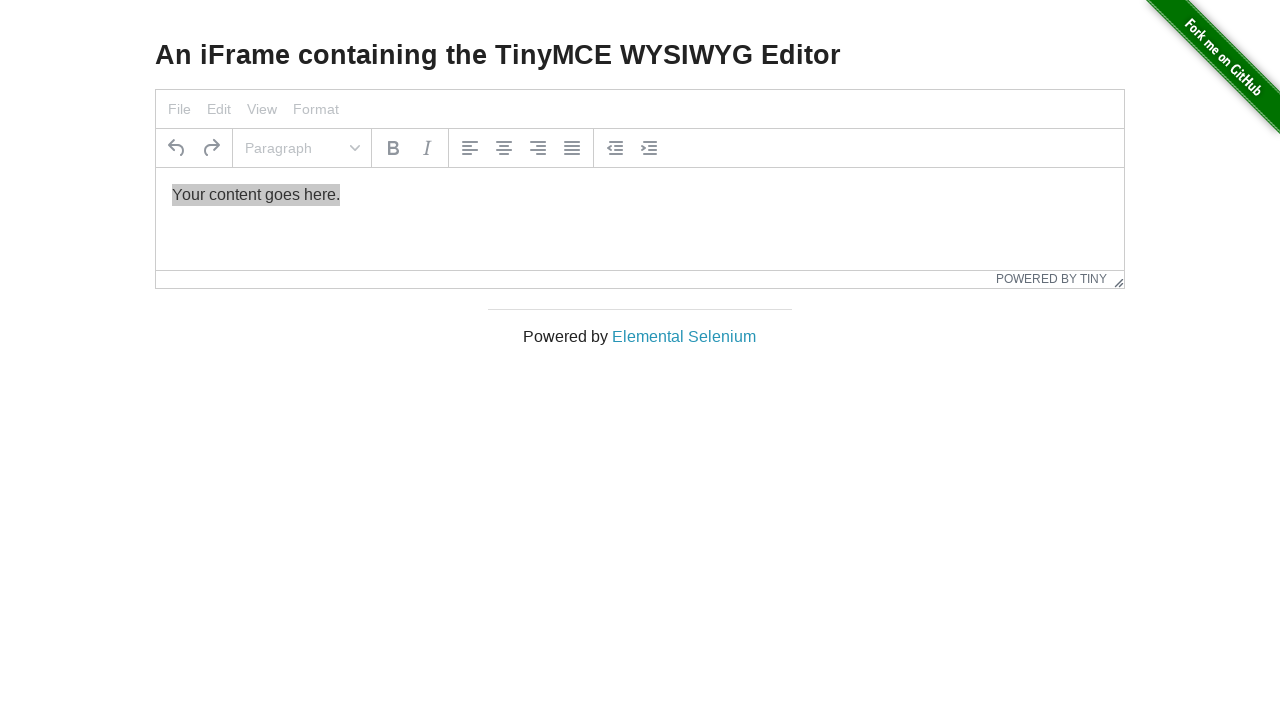